Tests input field by locating element using XPath selector and entering text

Starting URL: http://sahitest.com/demo/formTest.htm

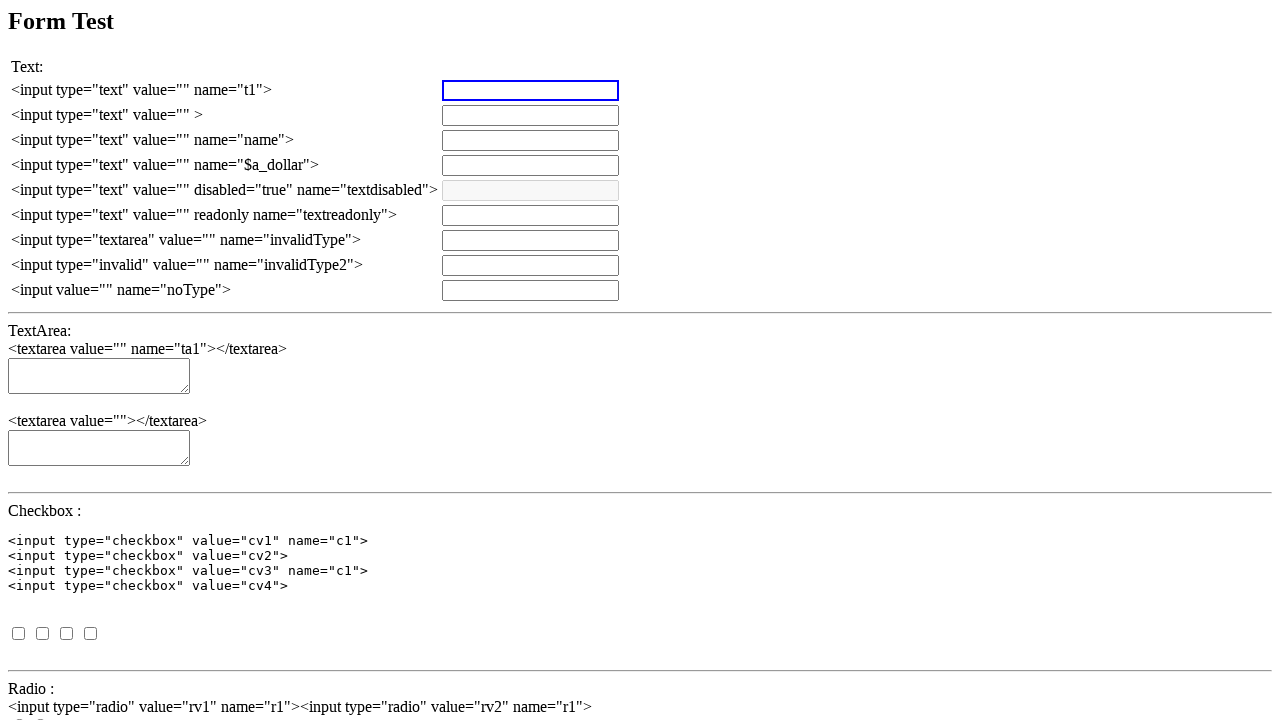

Set up dialog handler to auto-accept alert popups
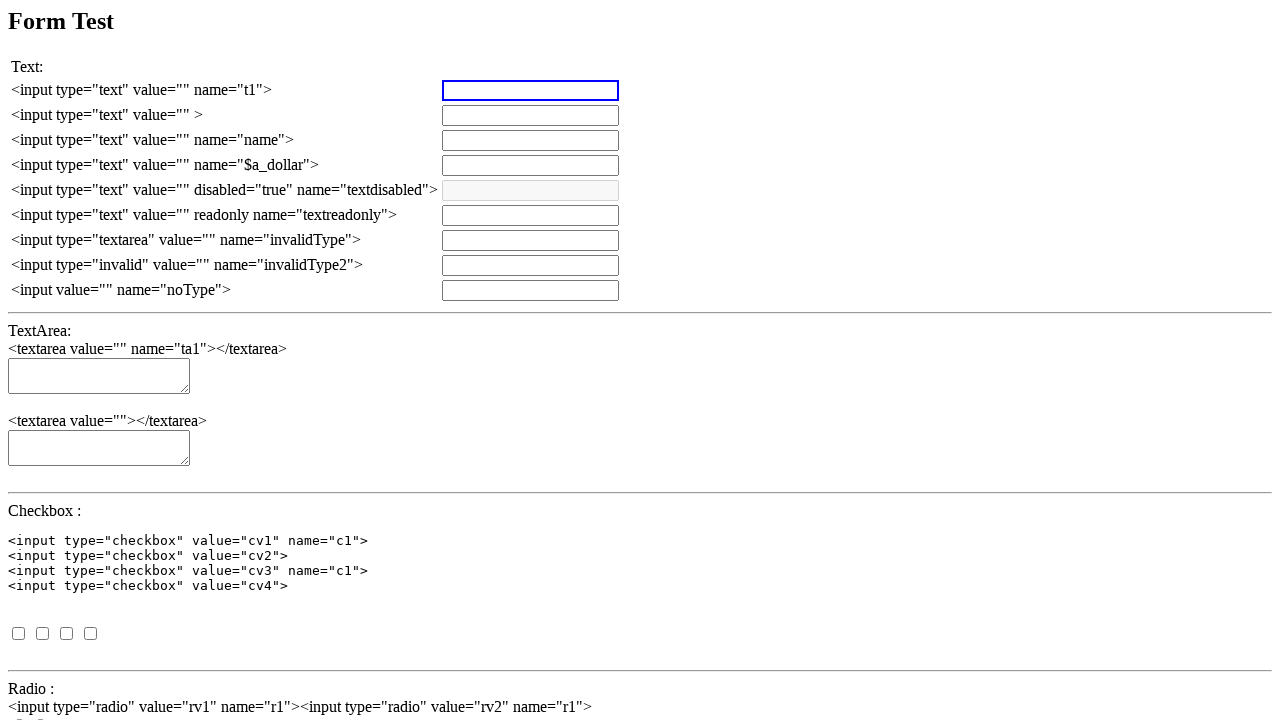

Cleared input field located by XPath on //html/body/form/table/tbody/tr[3]/td[2]/input
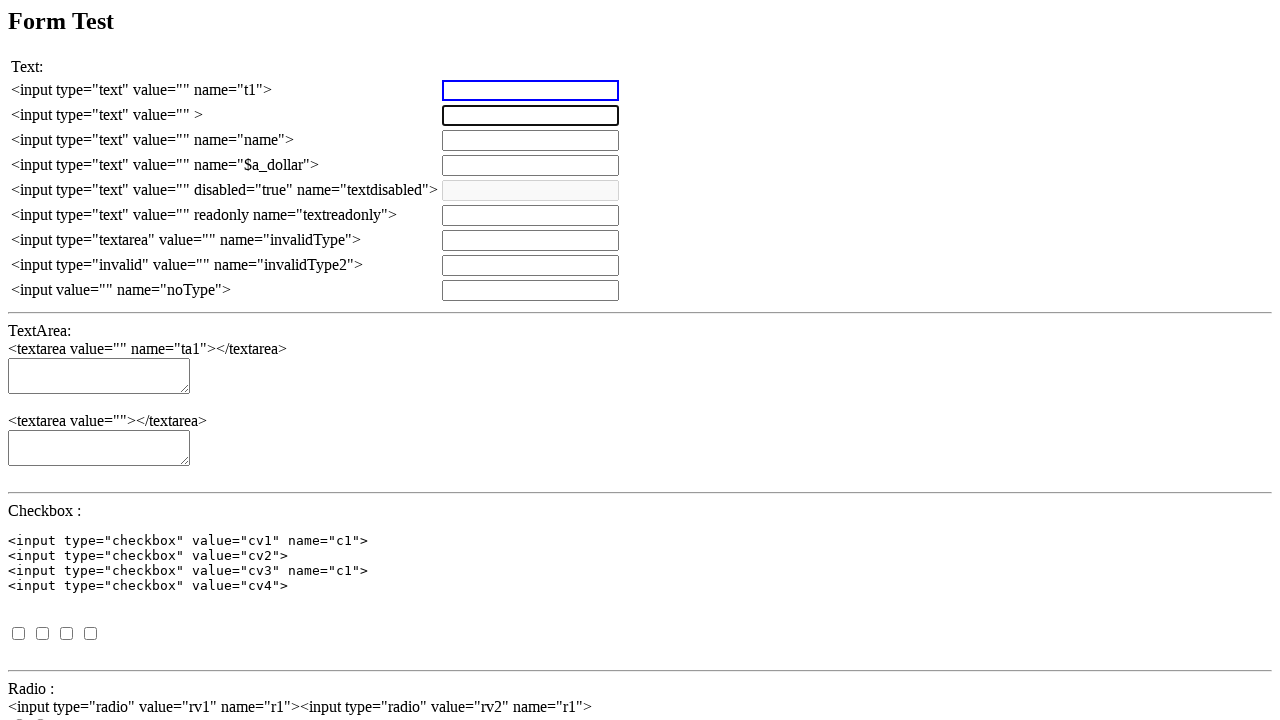

Entered test text '测试输入' into input field using XPath selector on //html/body/form/table/tbody/tr[3]/td[2]/input
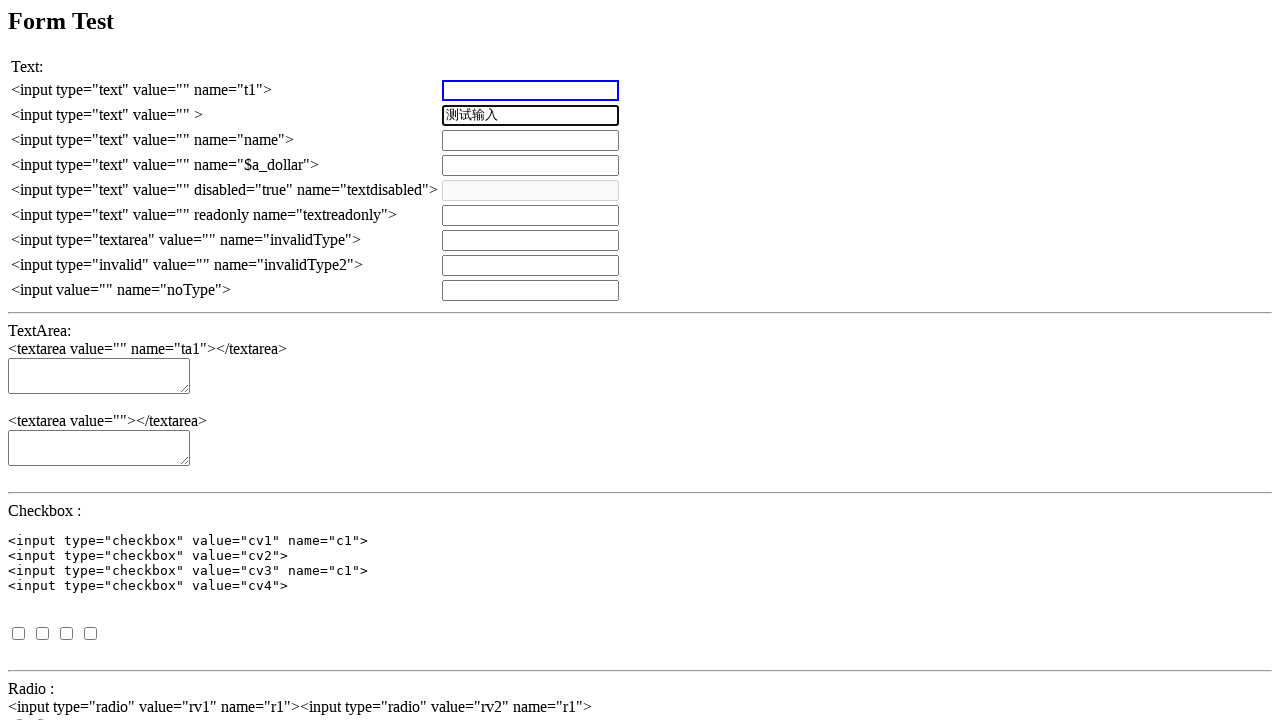

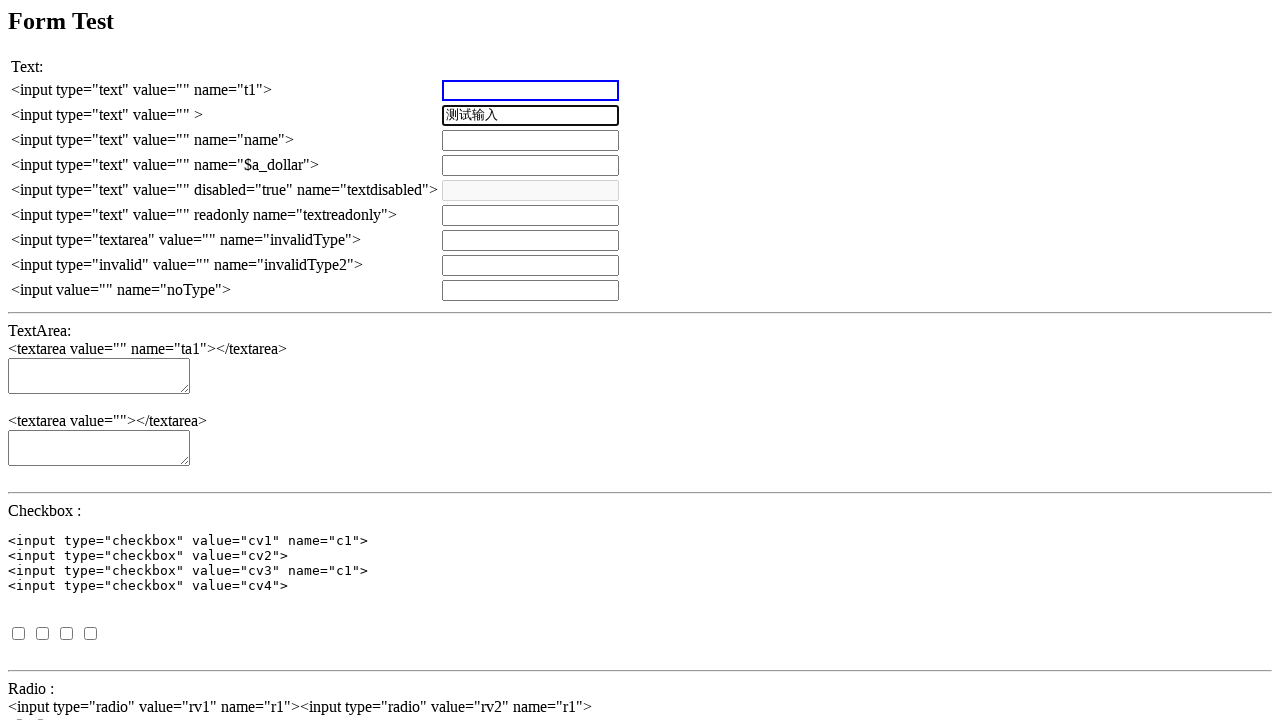